Tests editing a todo item by double-clicking and modifying the text

Starting URL: https://demo.playwright.dev/todomvc

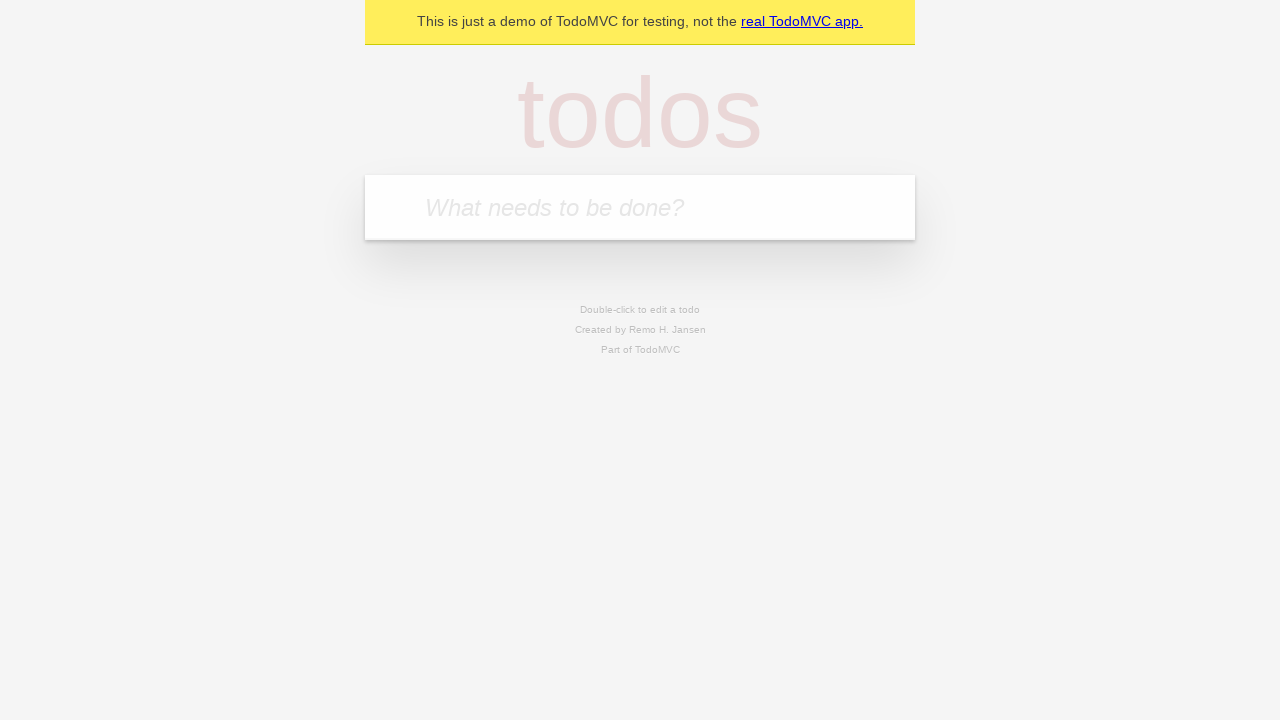

Filled first todo input with 'buy some cheese' on .new-todo
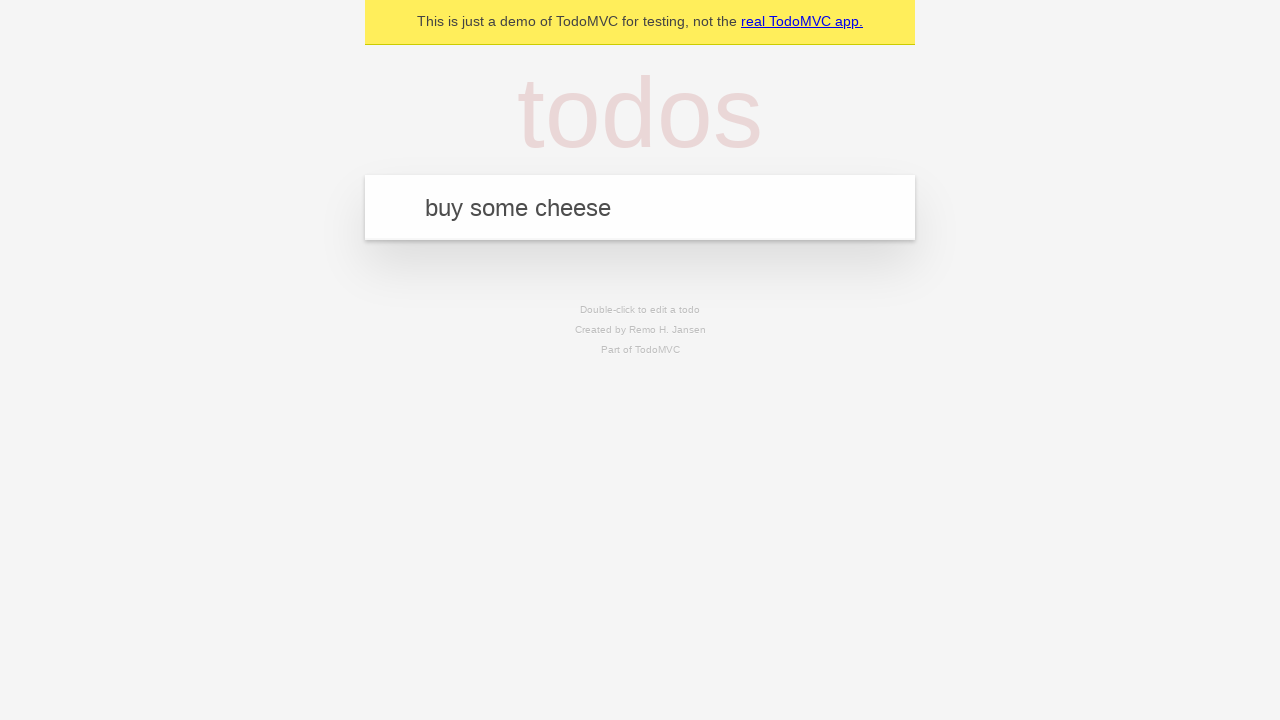

Pressed Enter to create first todo item on .new-todo
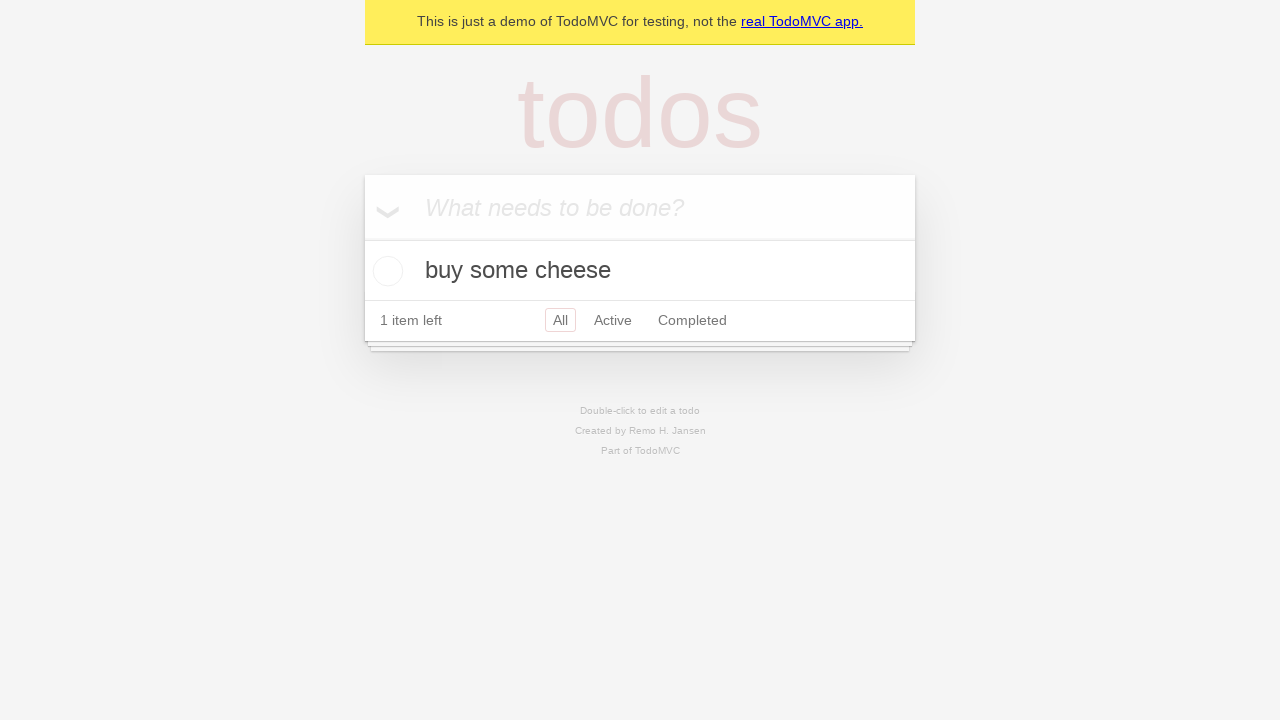

Filled second todo input with 'feed the cat' on .new-todo
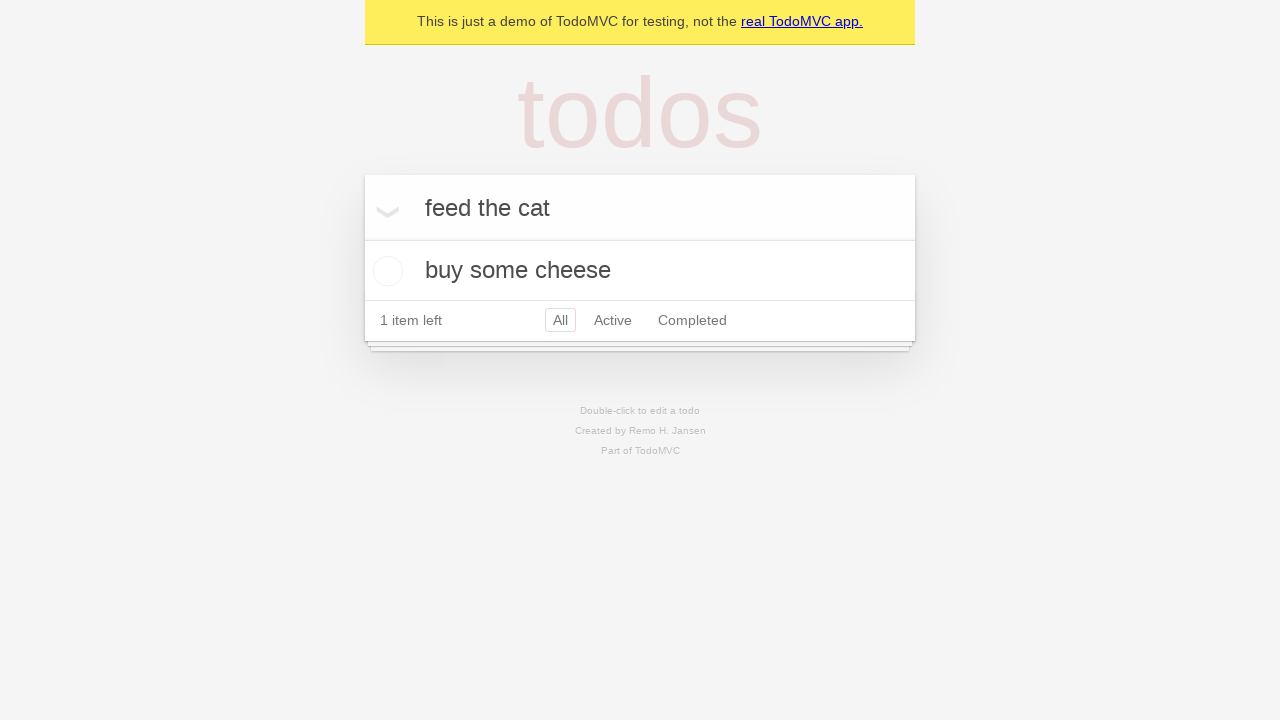

Pressed Enter to create second todo item on .new-todo
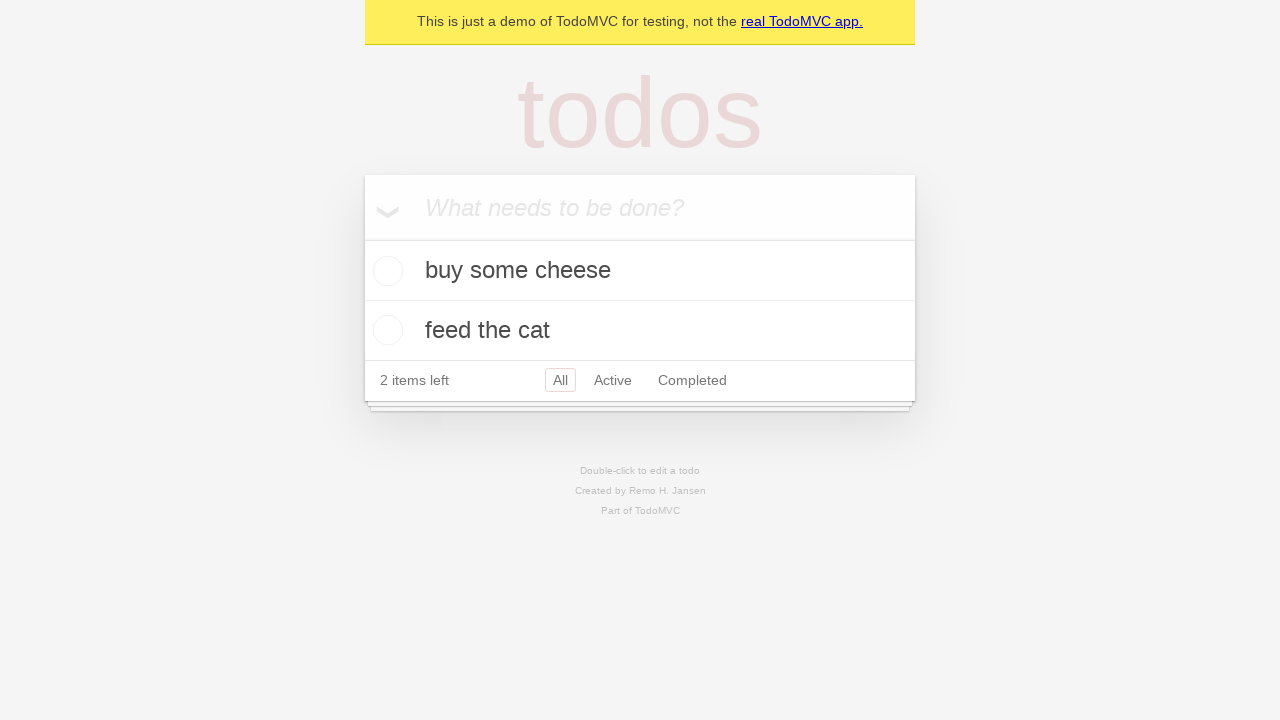

Filled third todo input with 'book a doctors appointment' on .new-todo
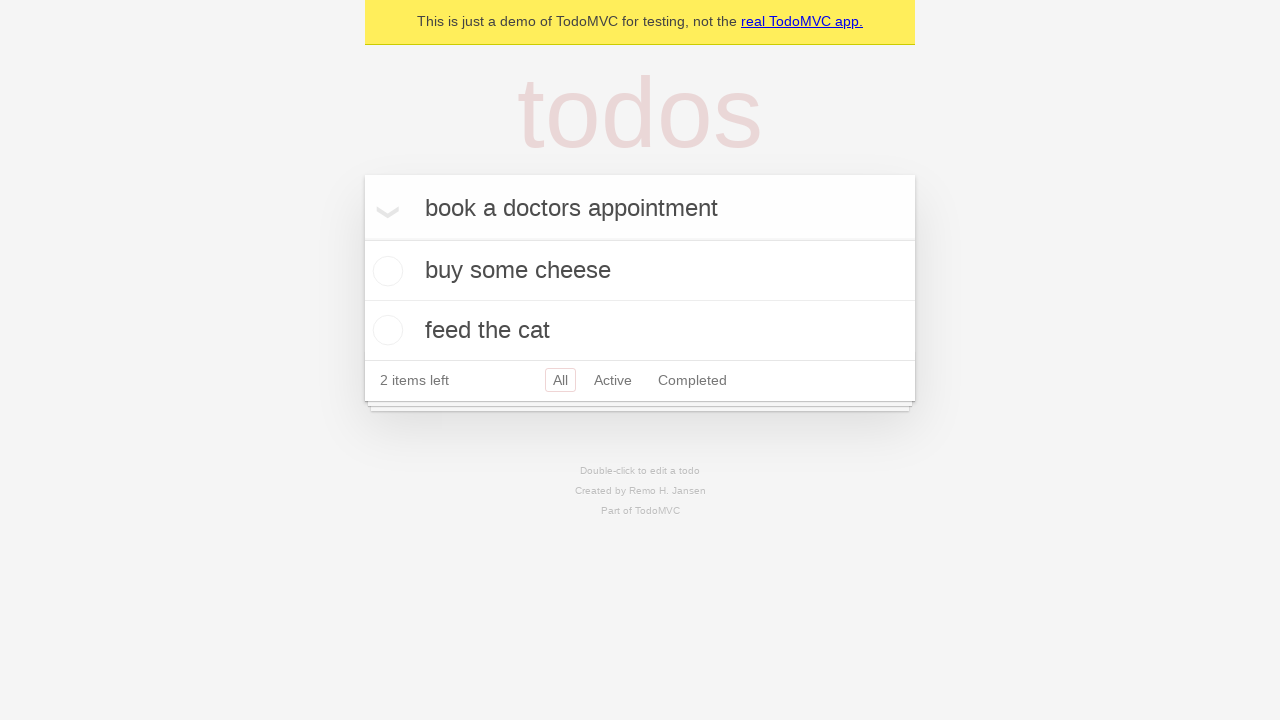

Pressed Enter to create third todo item on .new-todo
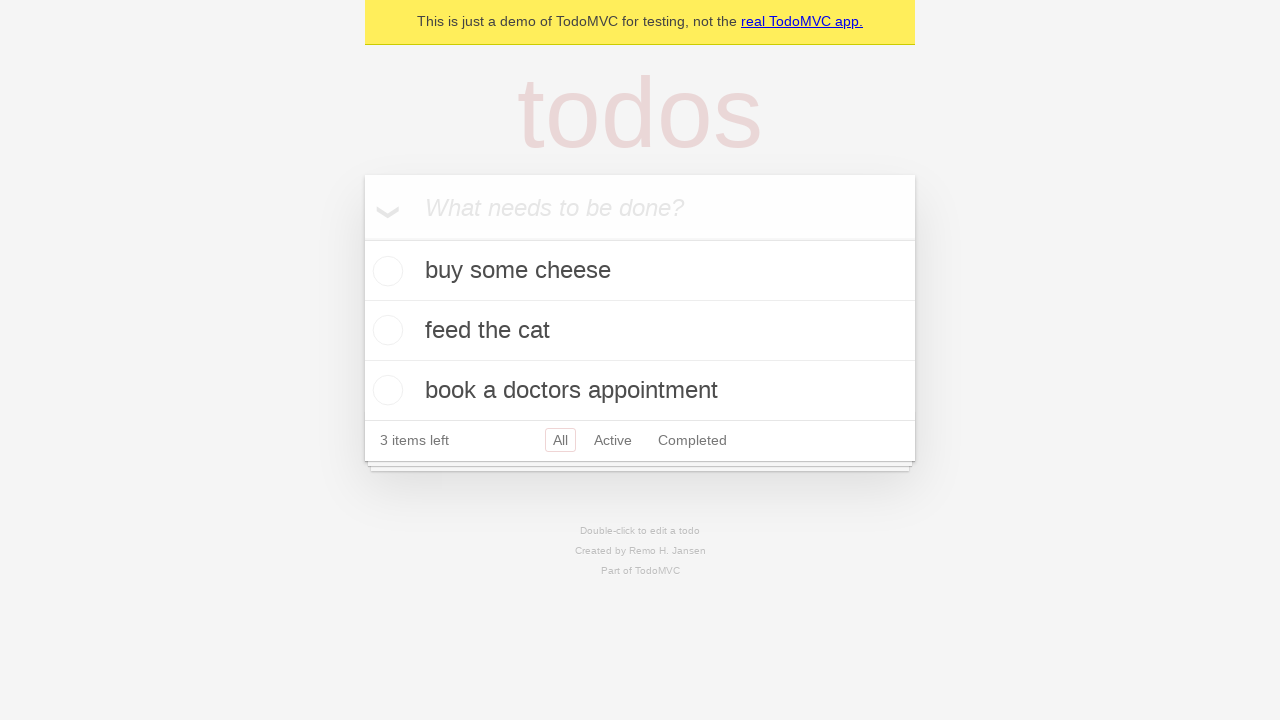

Double-clicked second todo item to enter edit mode at (640, 331) on .todo-list li >> nth=1
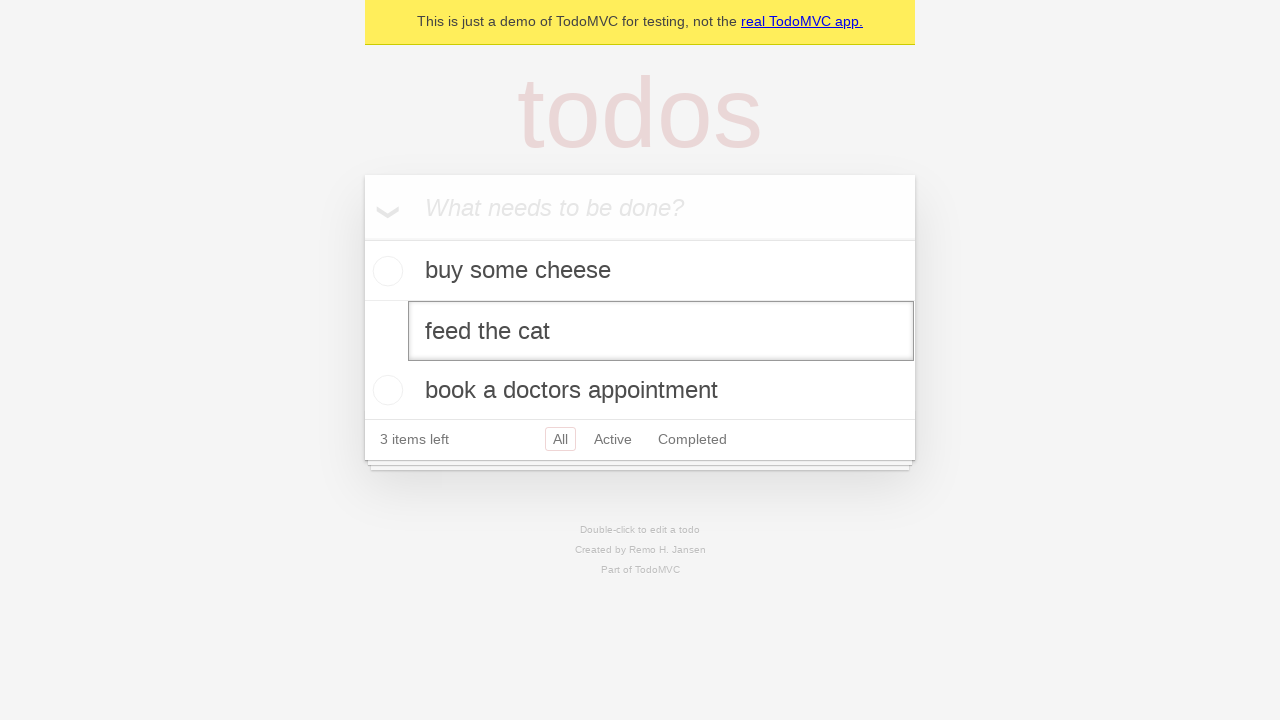

Filled edit field with 'buy some sausages' on .todo-list li >> nth=1 >> .edit
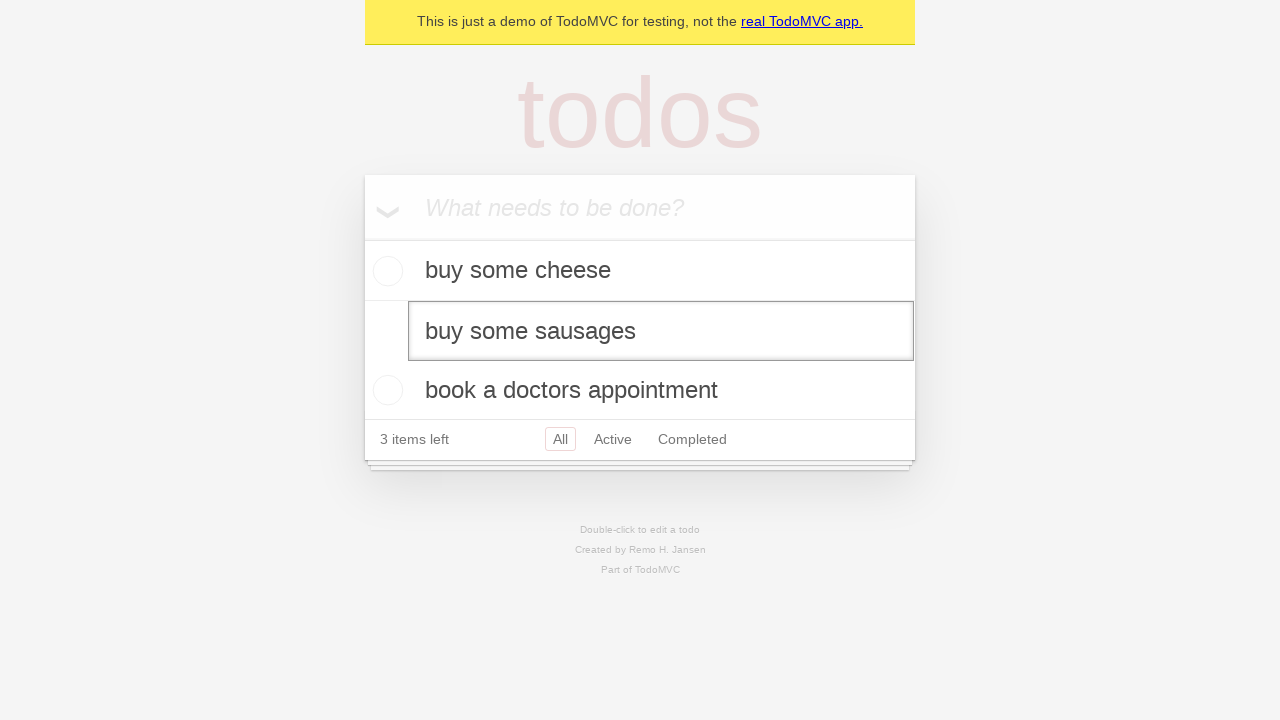

Pressed Enter to save the edited todo item on .todo-list li >> nth=1 >> .edit
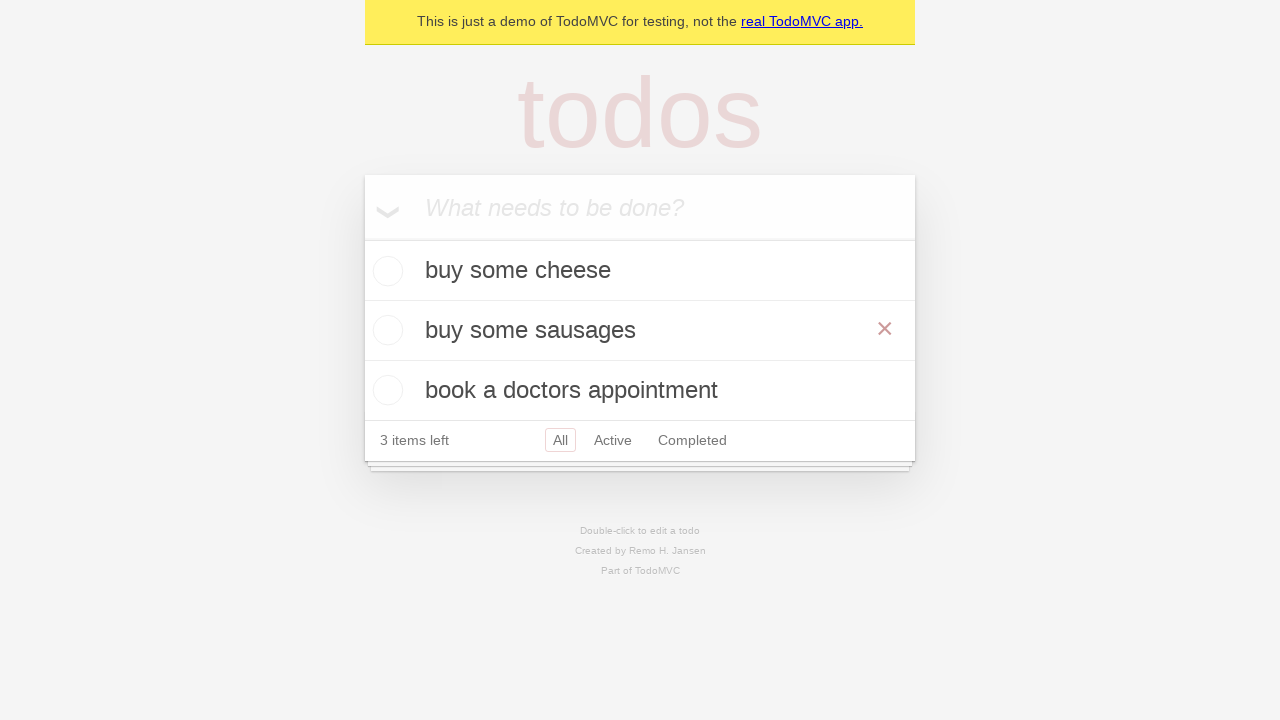

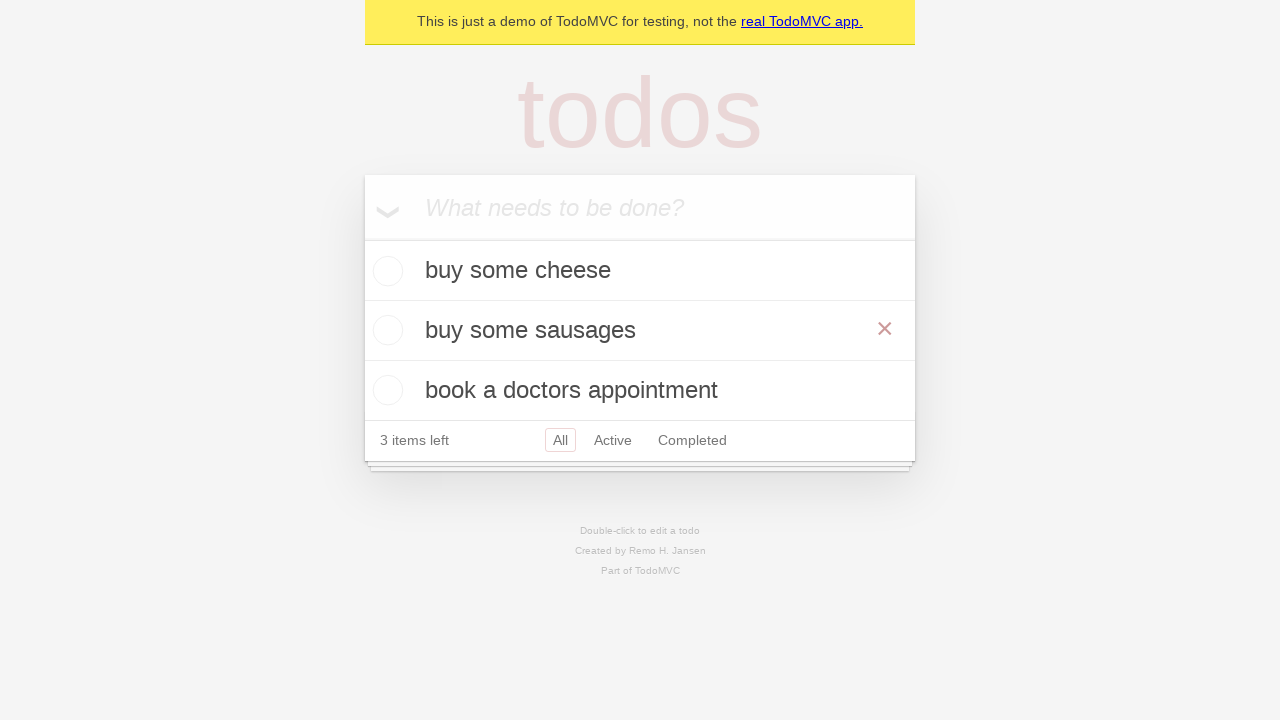